Demonstrates click-and-hold, move to target, and release mouse button actions

Starting URL: https://crossbrowsertesting.github.io/drag-and-drop

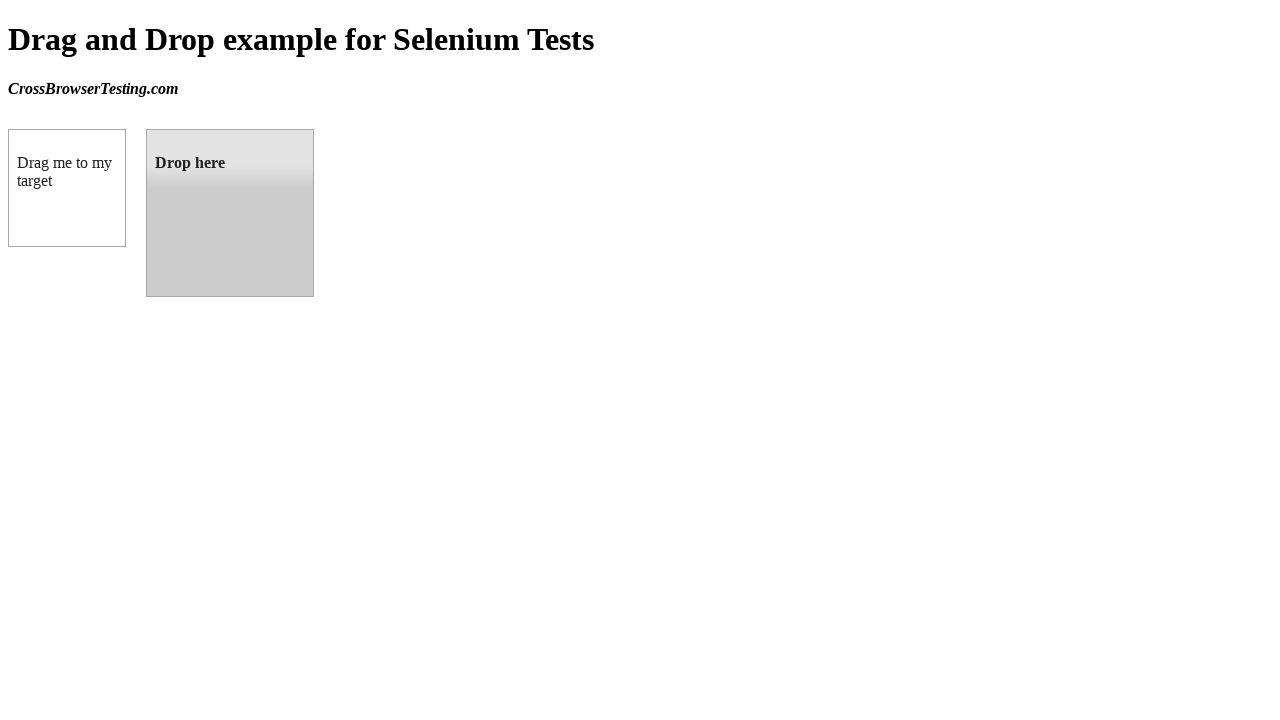

Located draggable source element
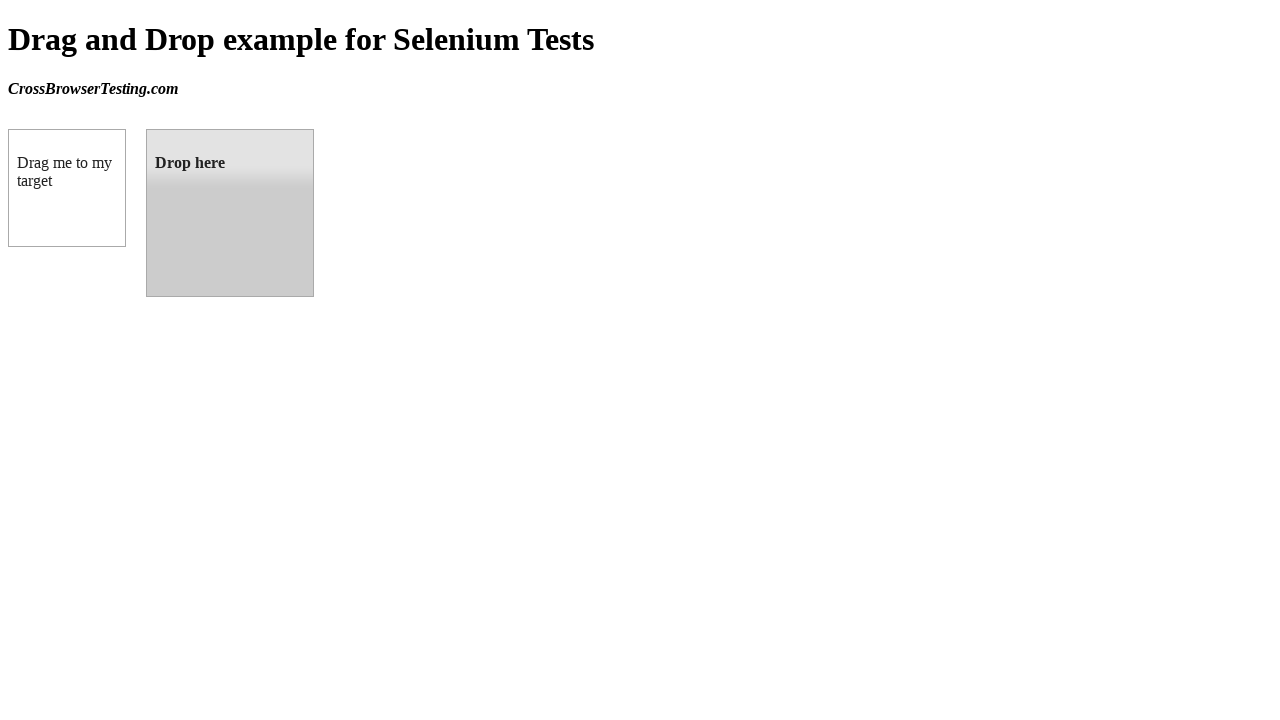

Located droppable target element
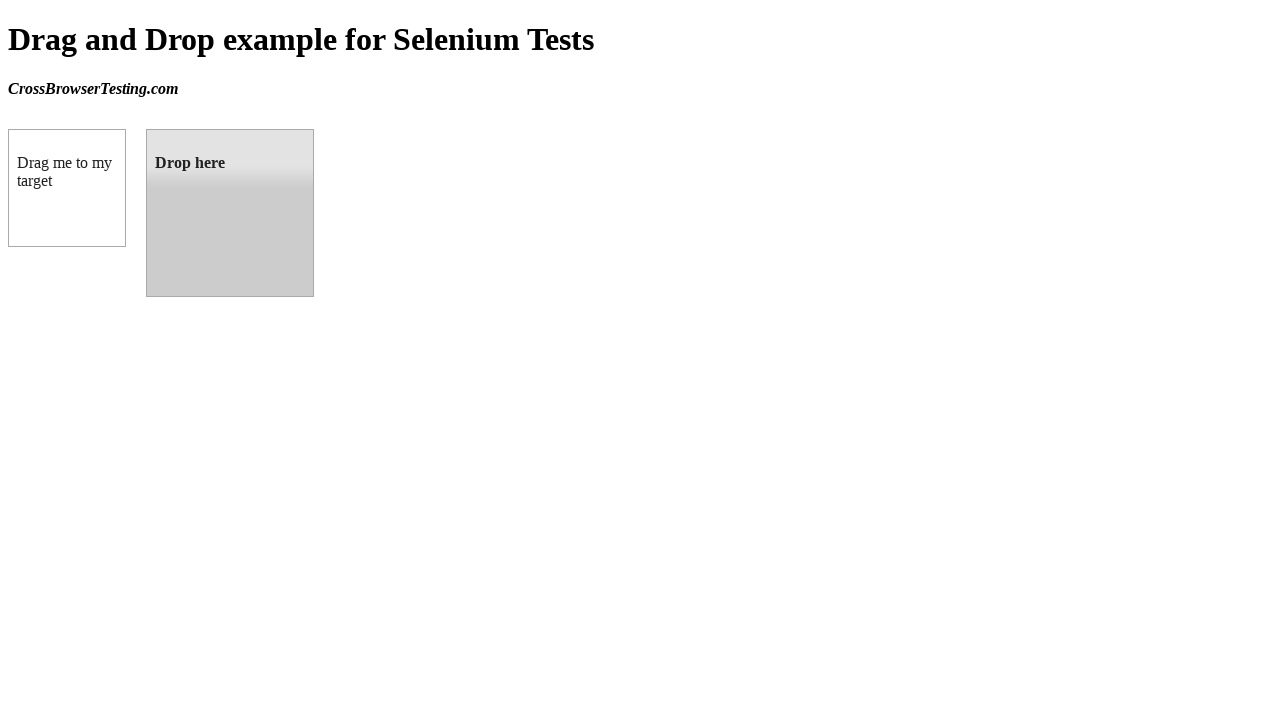

Retrieved bounding box of source element
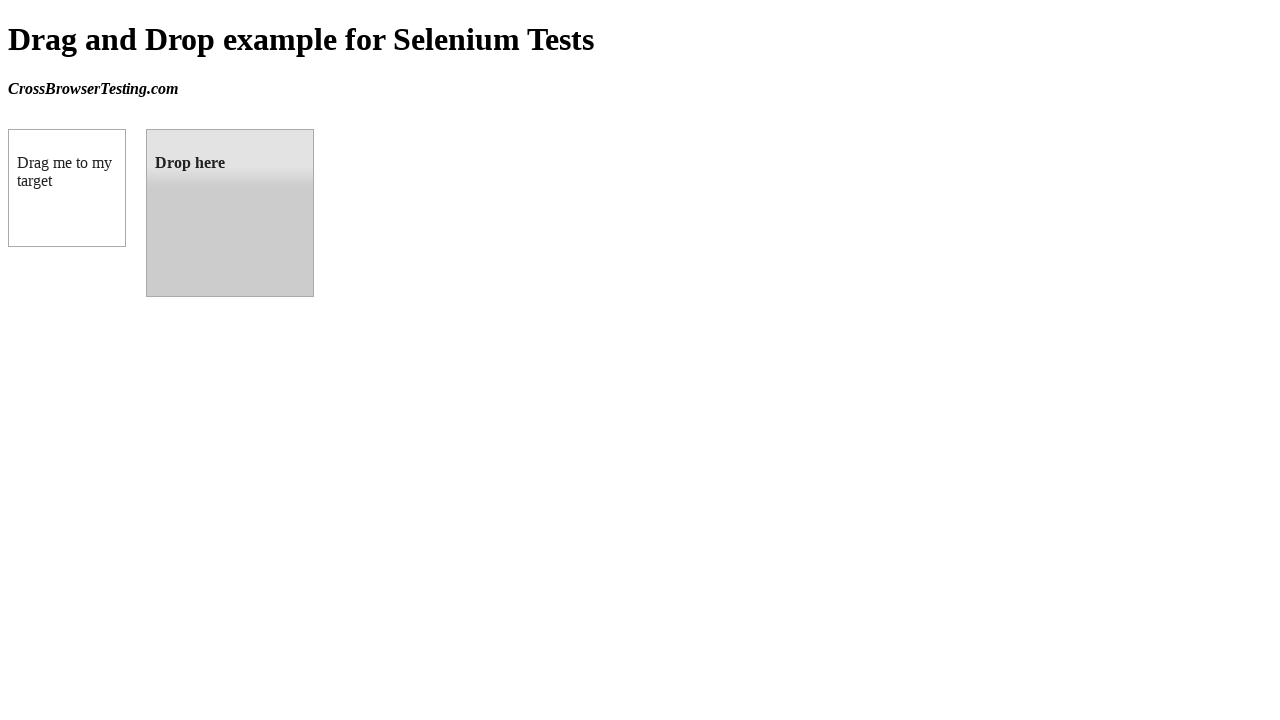

Retrieved bounding box of target element
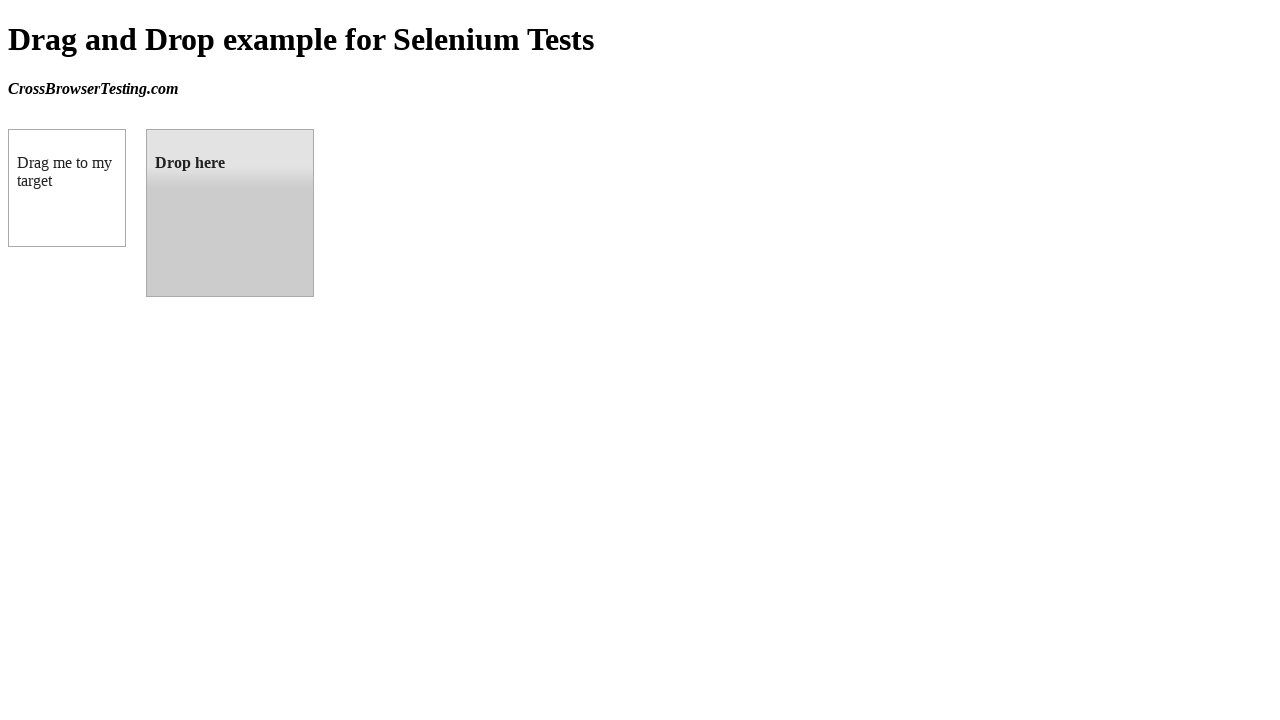

Moved mouse to center of draggable element at (67, 188)
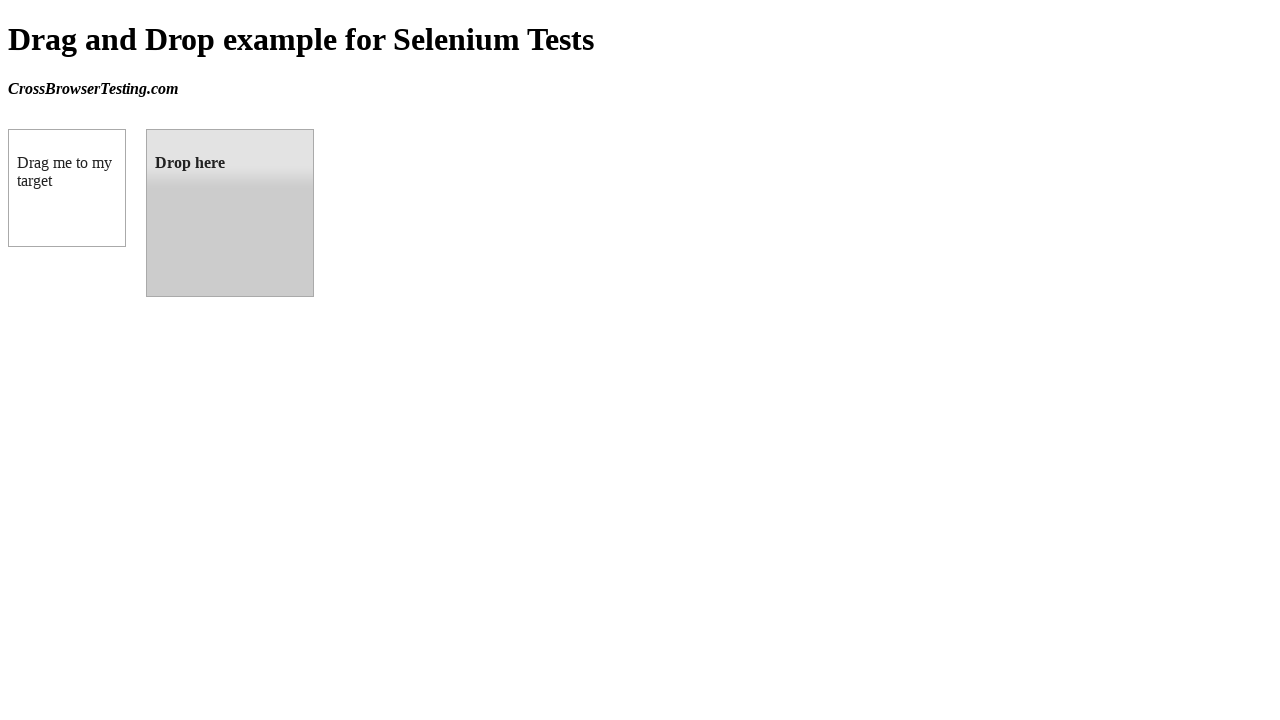

Clicked and held mouse button on source element at (67, 188)
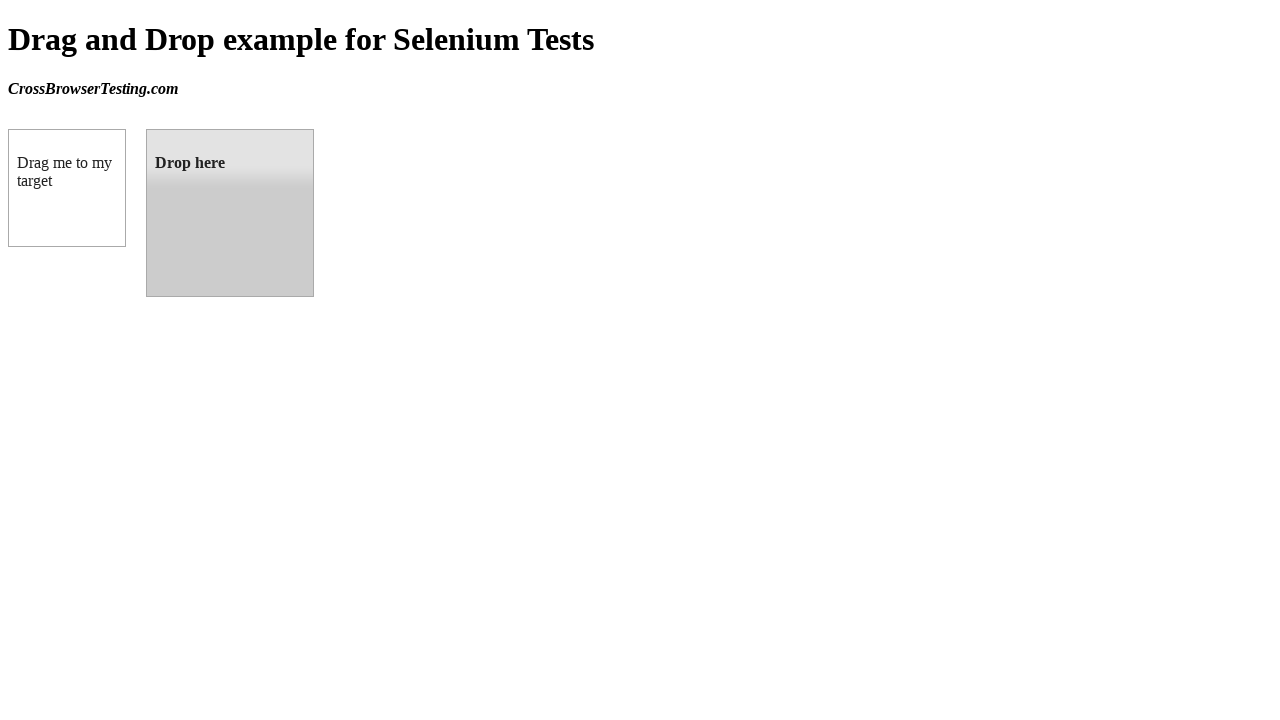

Dragged mouse to center of target element at (230, 213)
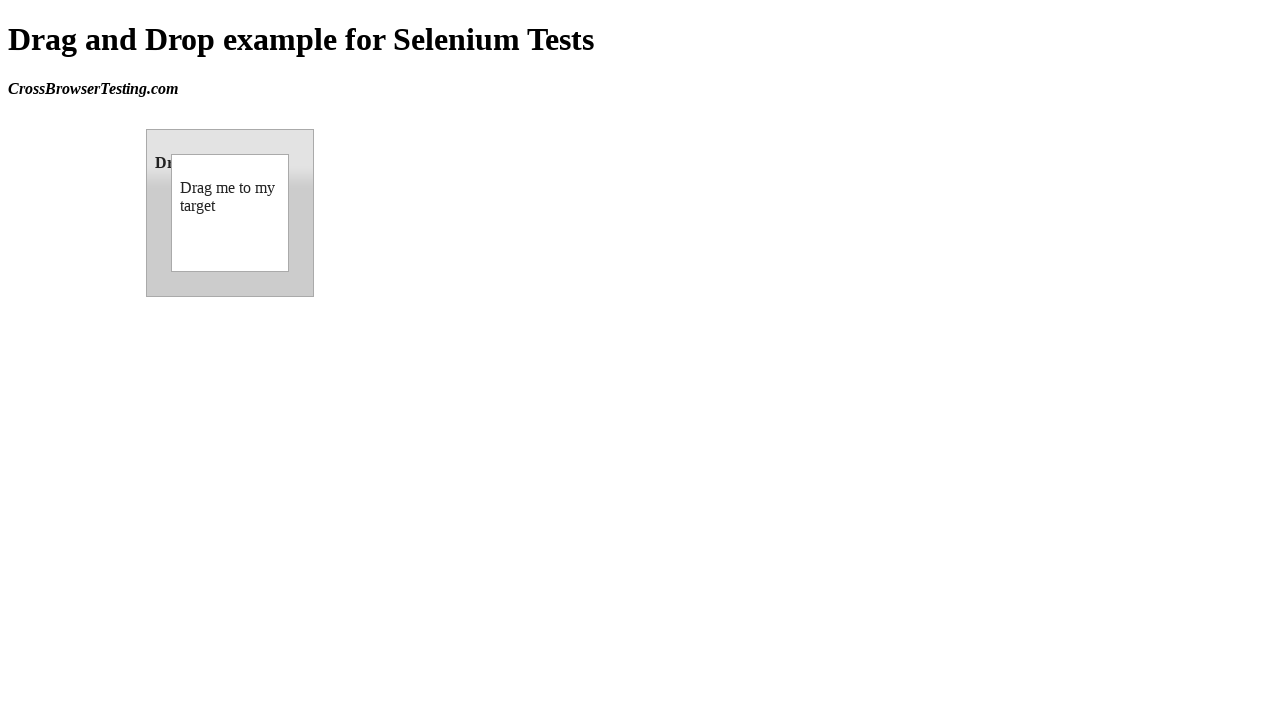

Released mouse button to complete drag and drop at (230, 213)
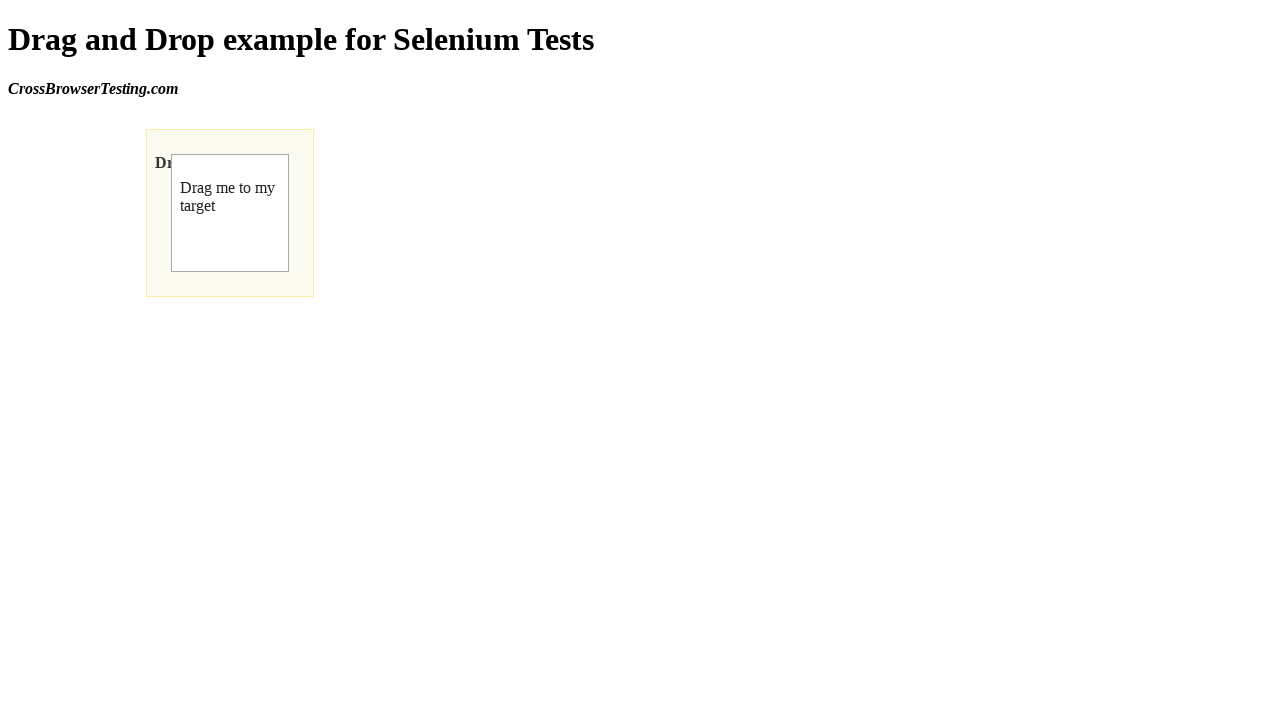

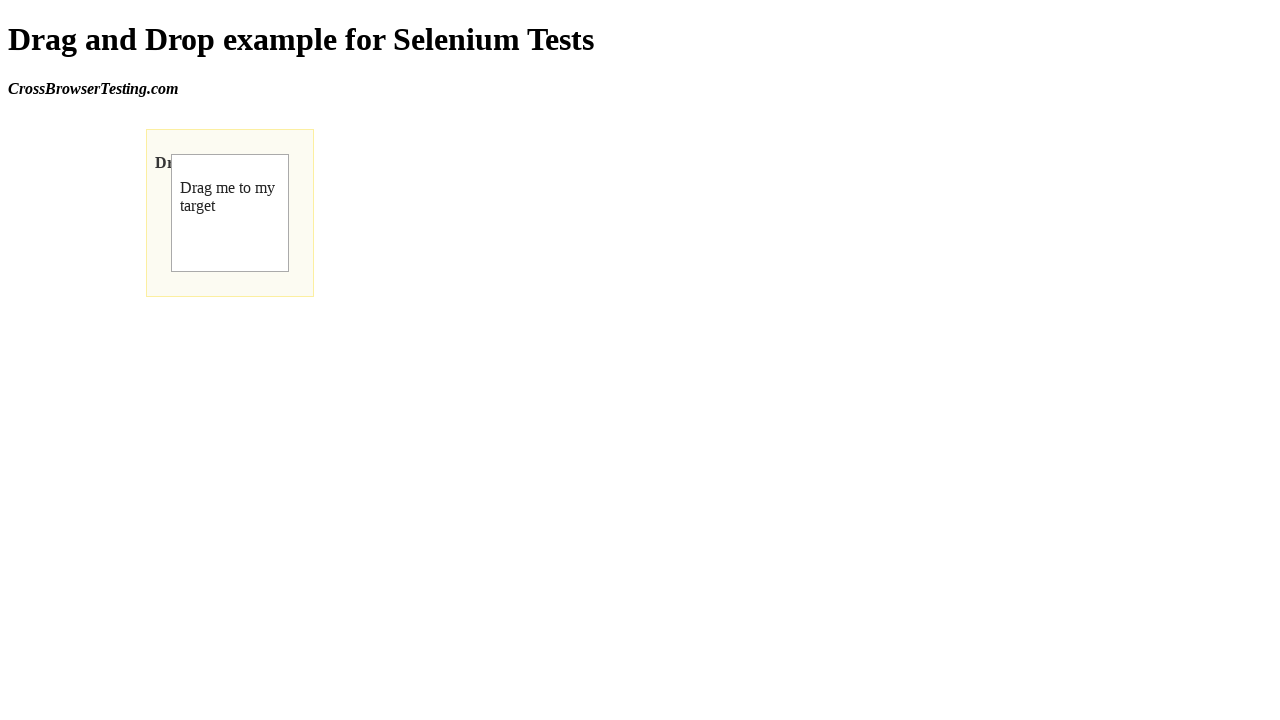